Tests the SWAPI interactive API explorer by entering a people endpoint and clicking the request button to verify the response

Starting URL: https://swapi.dev/

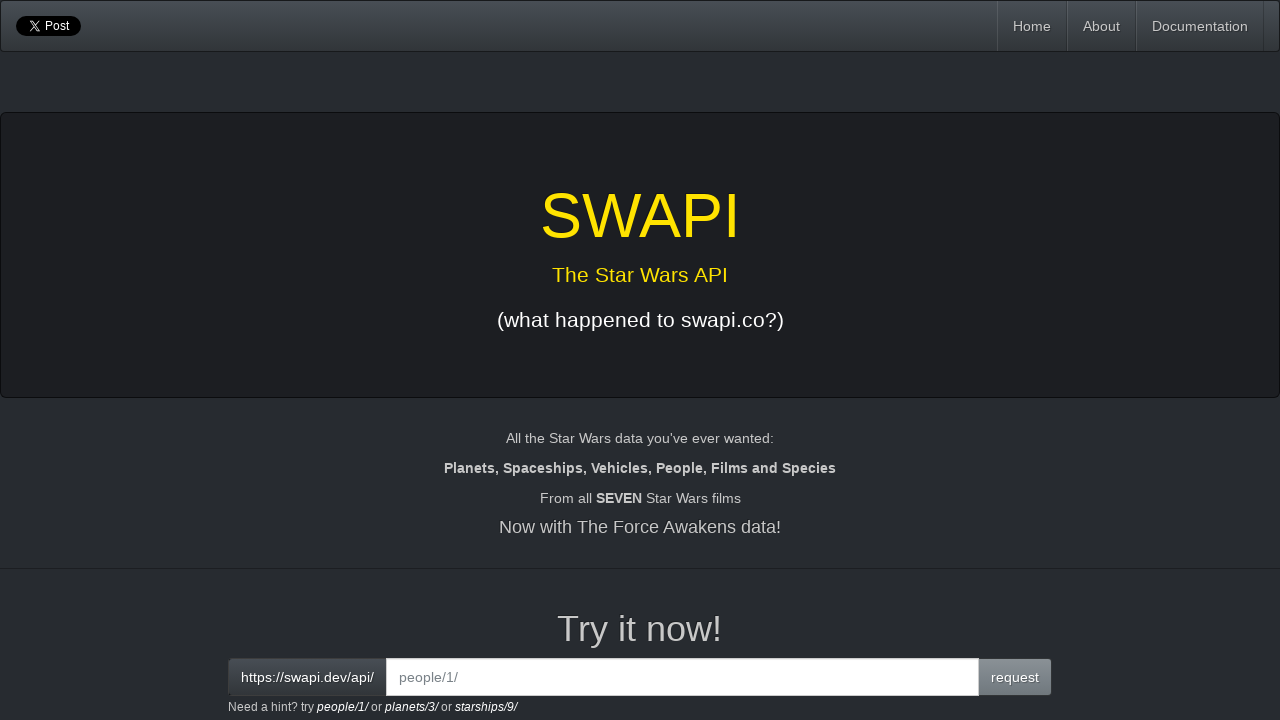

Entered 'people/1/' endpoint in the interactive API field on #interactive
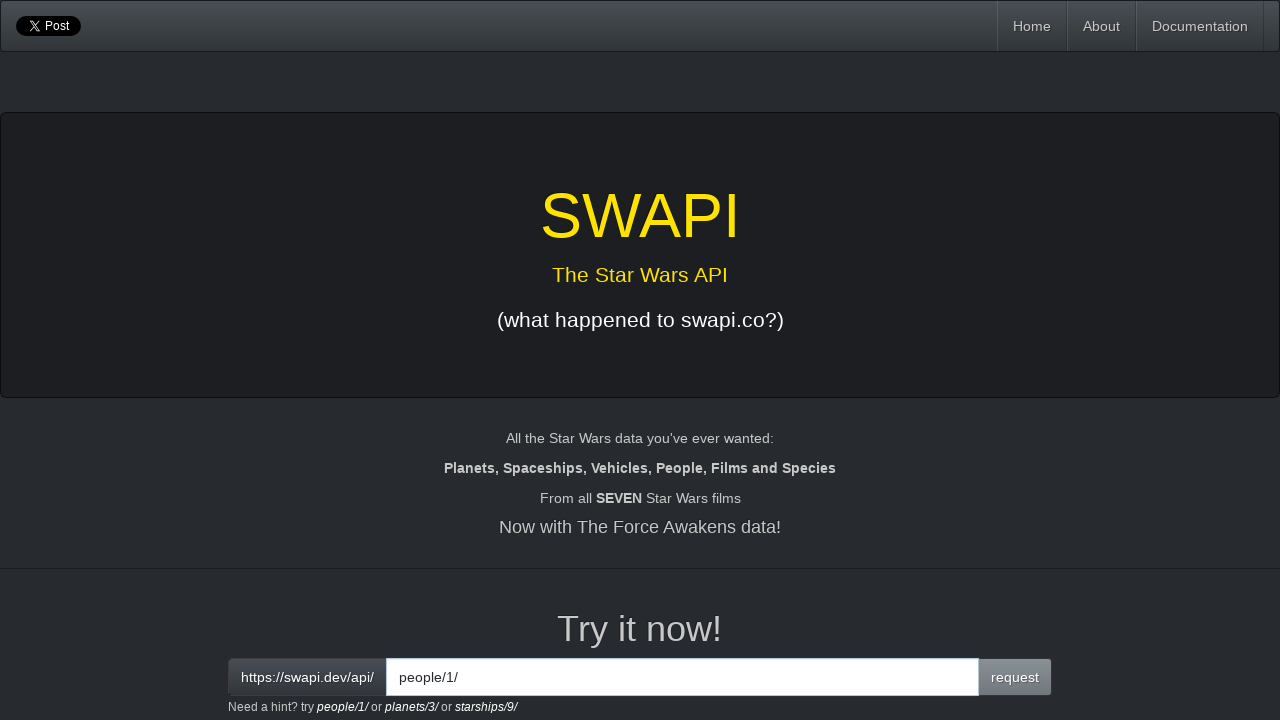

Clicked the request button to submit the API call at (1015, 677) on xpath=/html/body/div/div[3]/div[2]/div[1]/span[2]/button
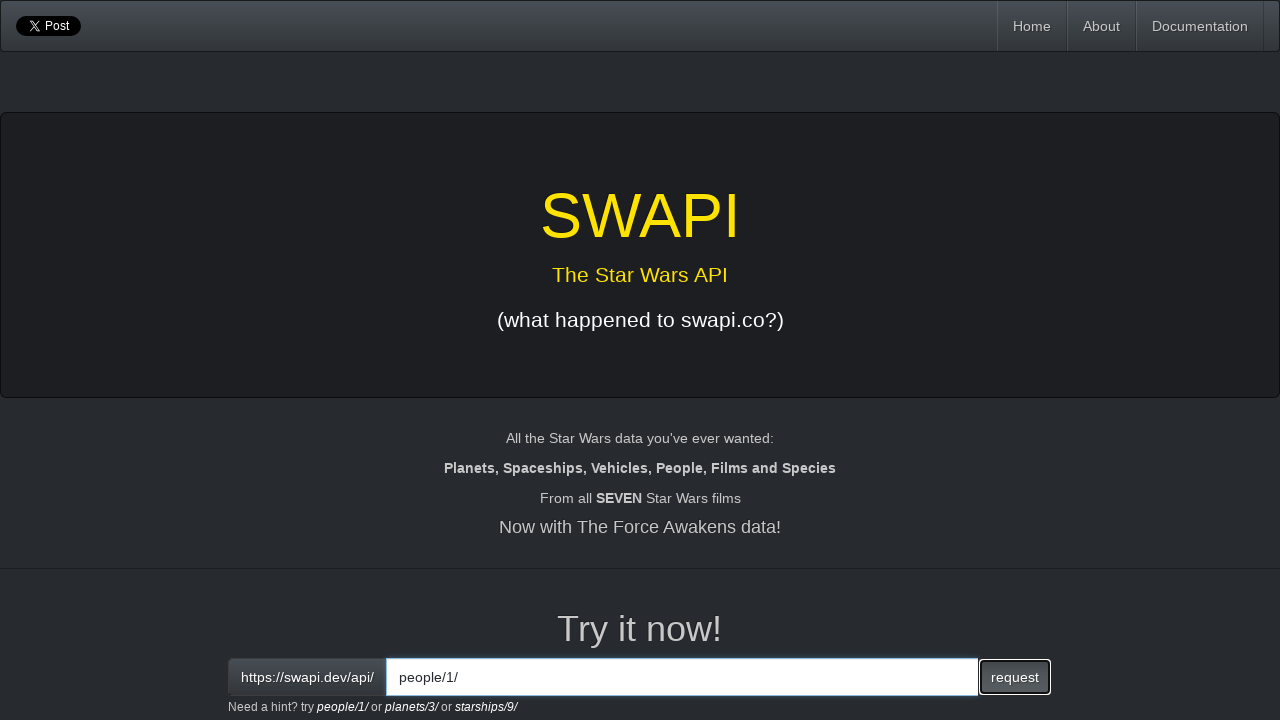

API response loaded in the interactive output section
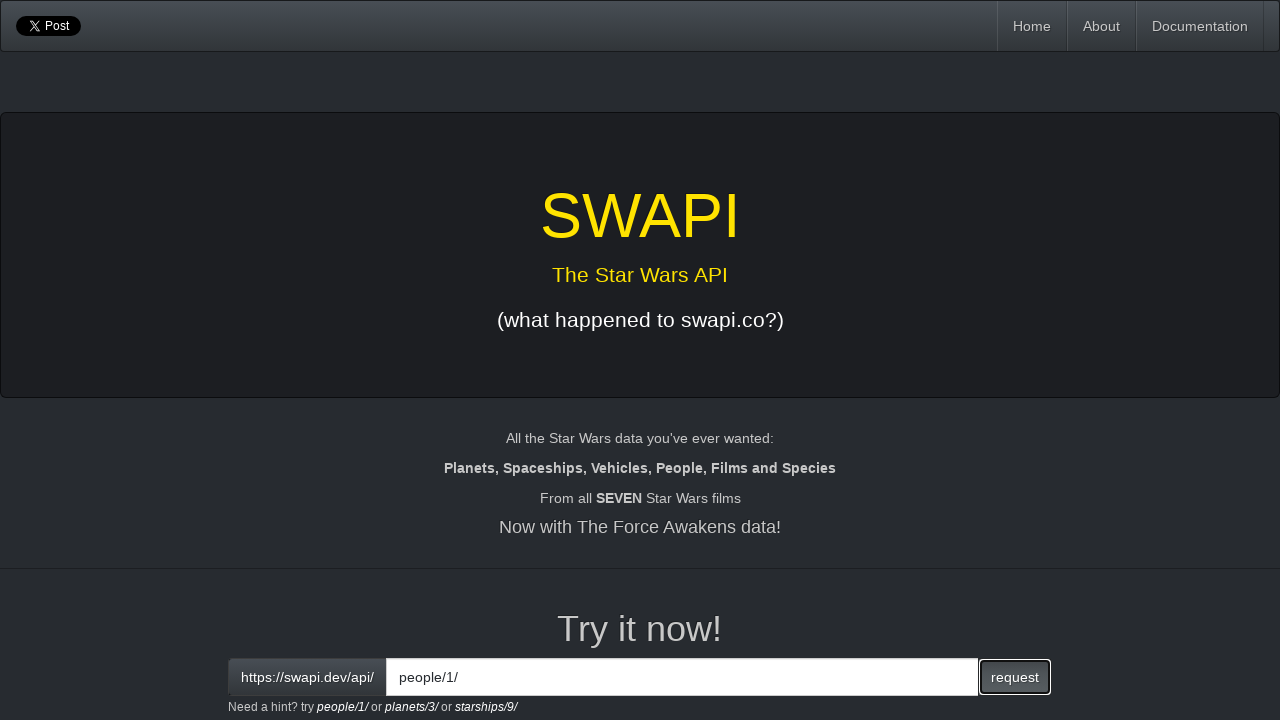

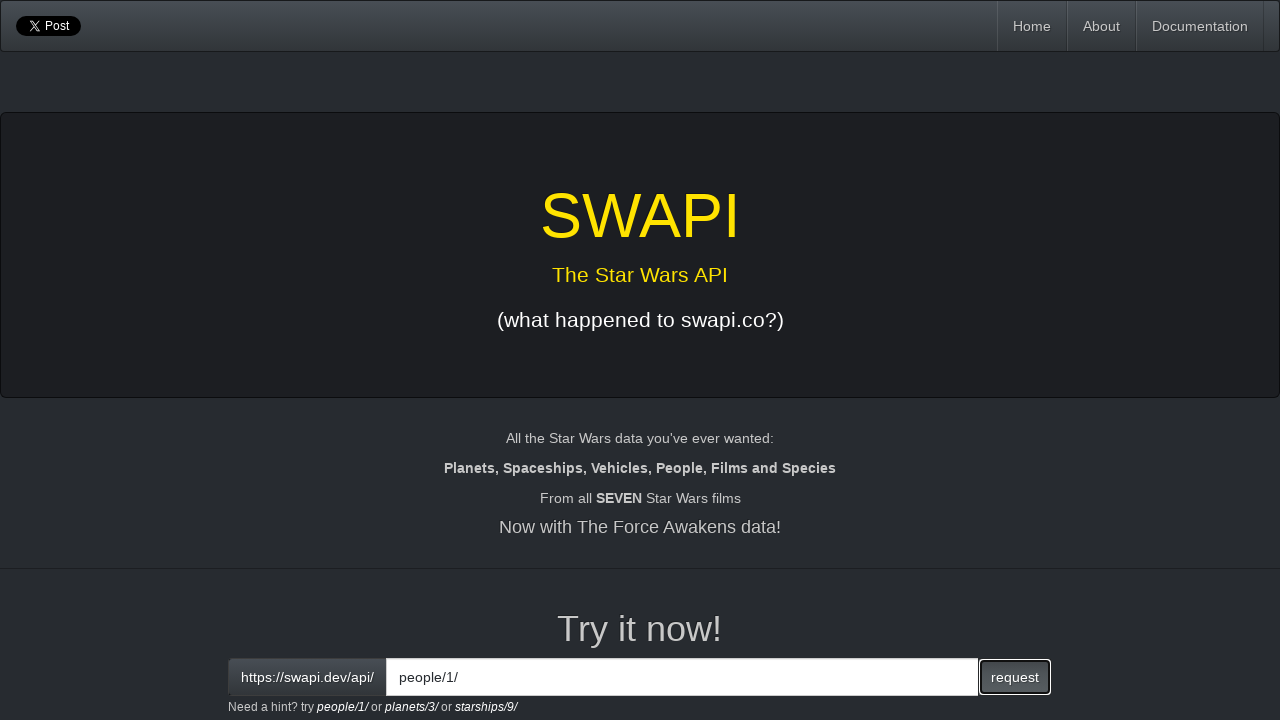